Tests radio button functionality by clicking the Hockey radio button and then iterating through all sport radio buttons to verify they can be selected

Starting URL: https://practice.cydeo.com/radio_buttons

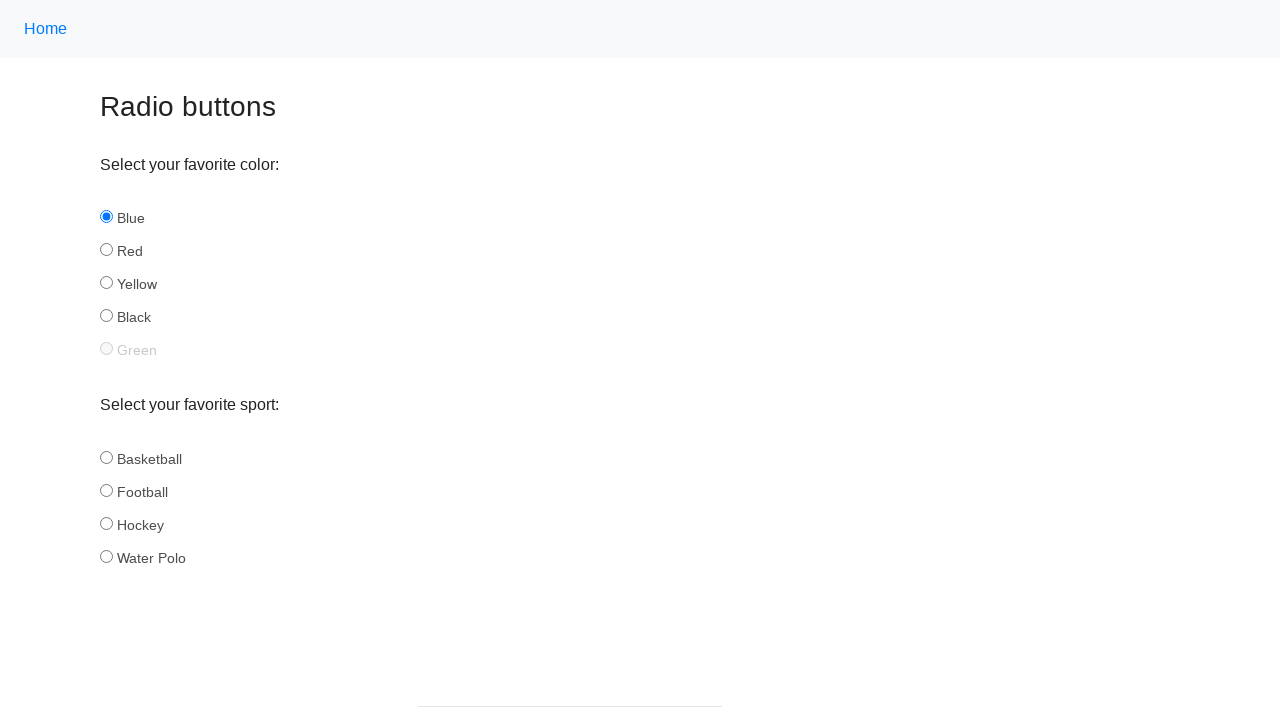

Clicked the Hockey radio button at (106, 523) on input#hockey
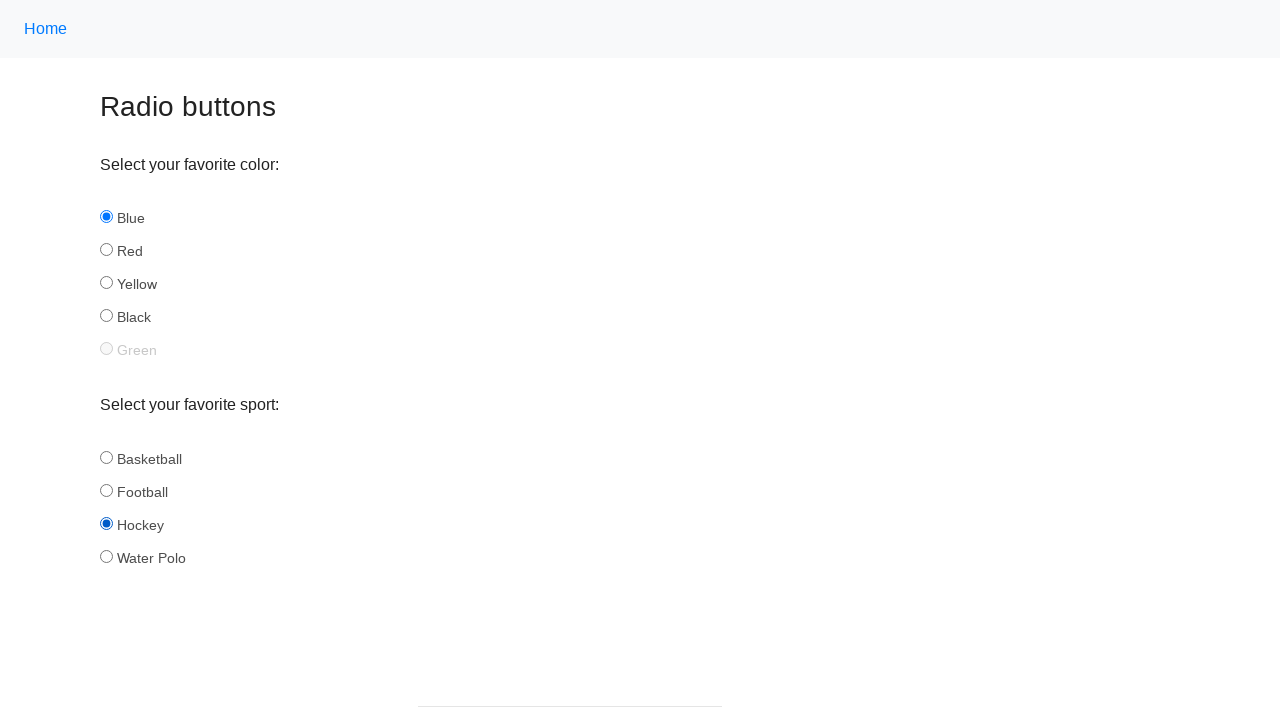

Verified Hockey radio button is checked
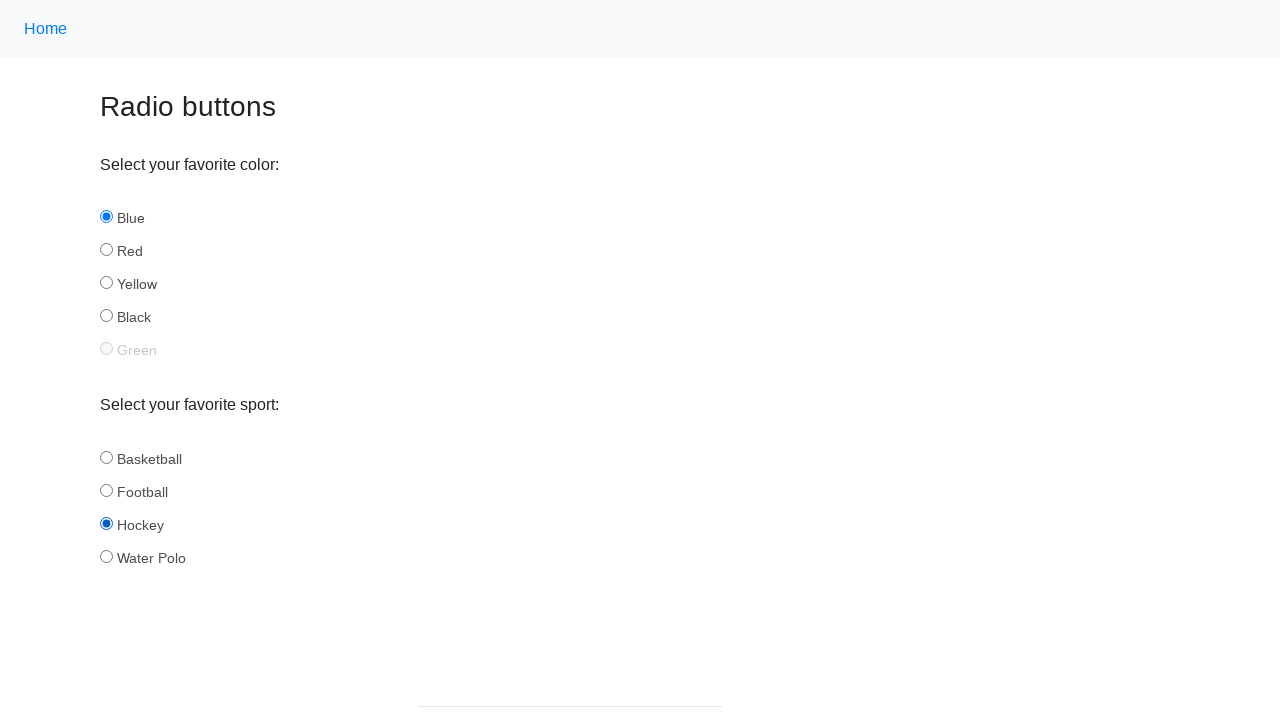

Clicked radio button with id 'basketball' at (106, 457) on input[name='sport'] >> nth=0
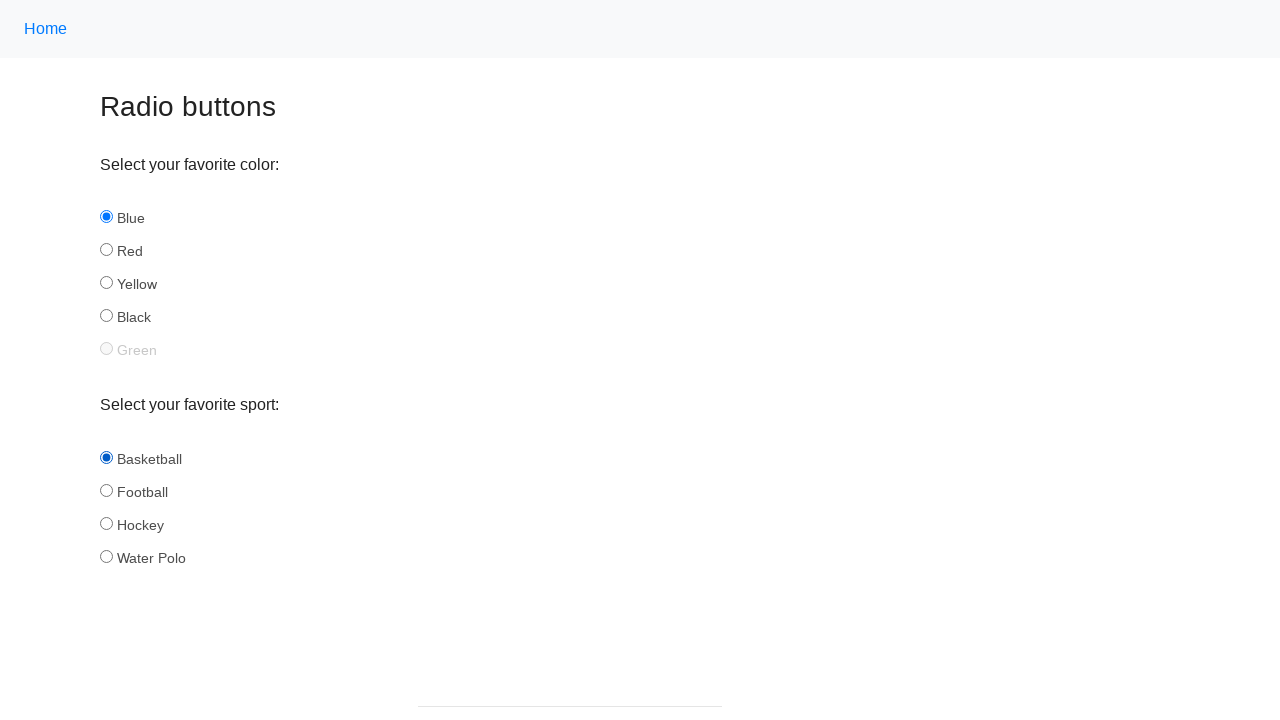

Verified radio button 'basketball' is checked
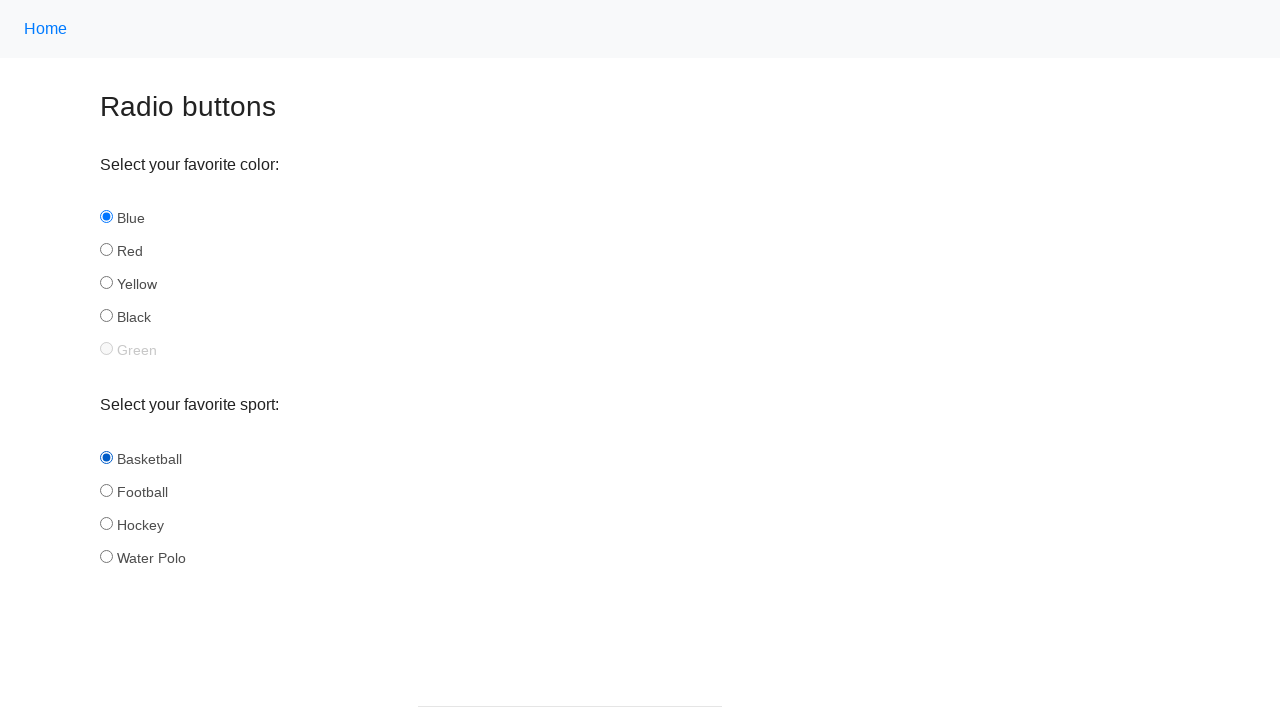

Clicked radio button with id 'football' at (106, 490) on input[name='sport'] >> nth=1
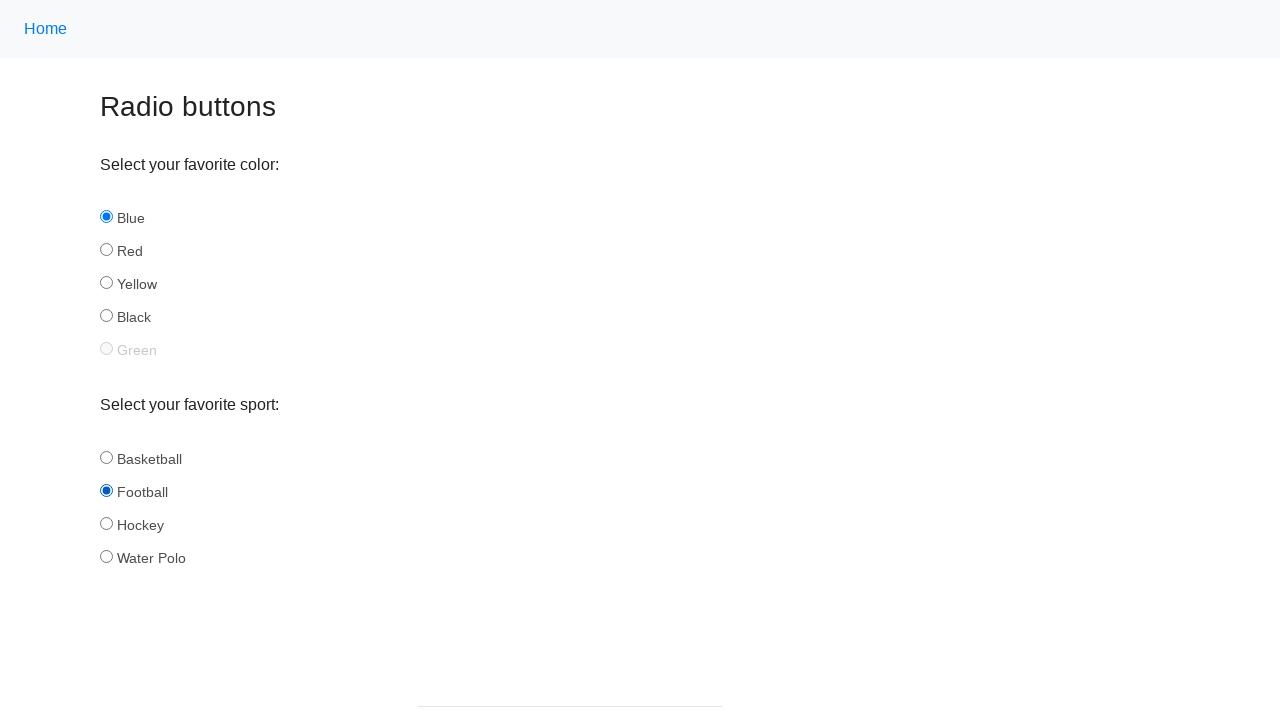

Verified radio button 'football' is checked
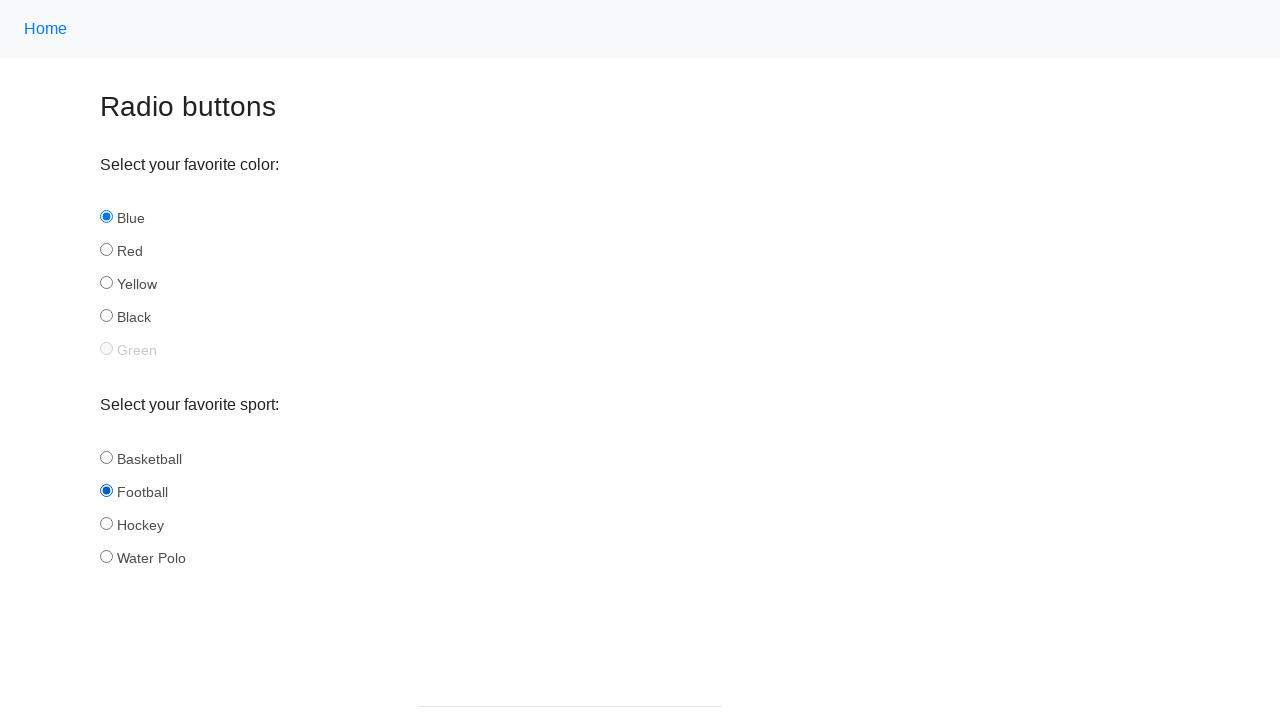

Clicked radio button with id 'hockey' at (106, 523) on input[name='sport'] >> nth=2
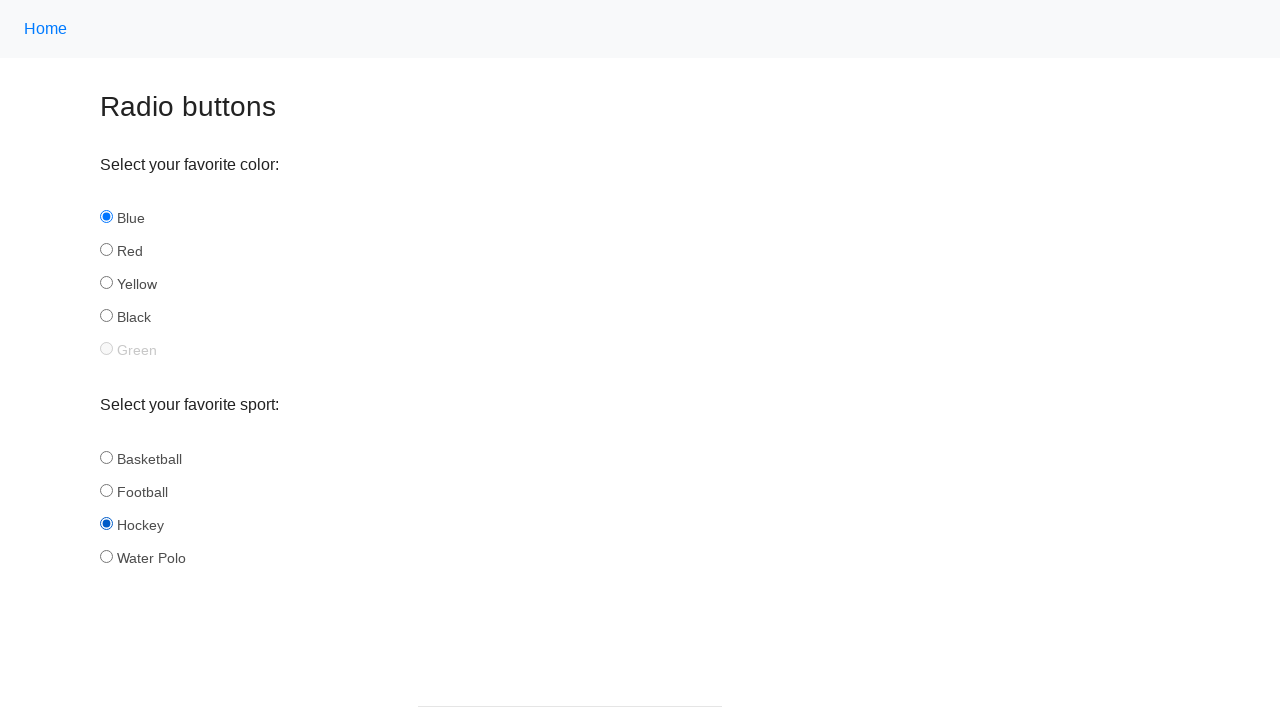

Verified radio button 'hockey' is checked
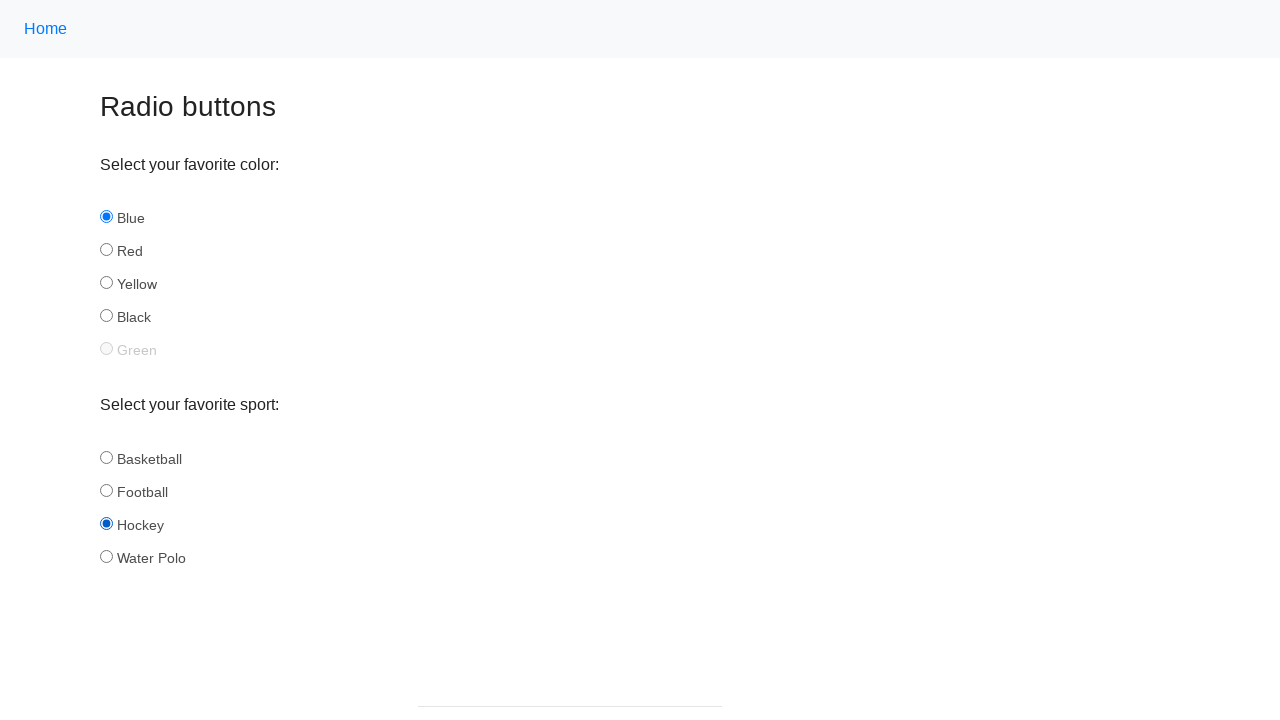

Clicked radio button with id 'water_polo' at (106, 556) on input[name='sport'] >> nth=3
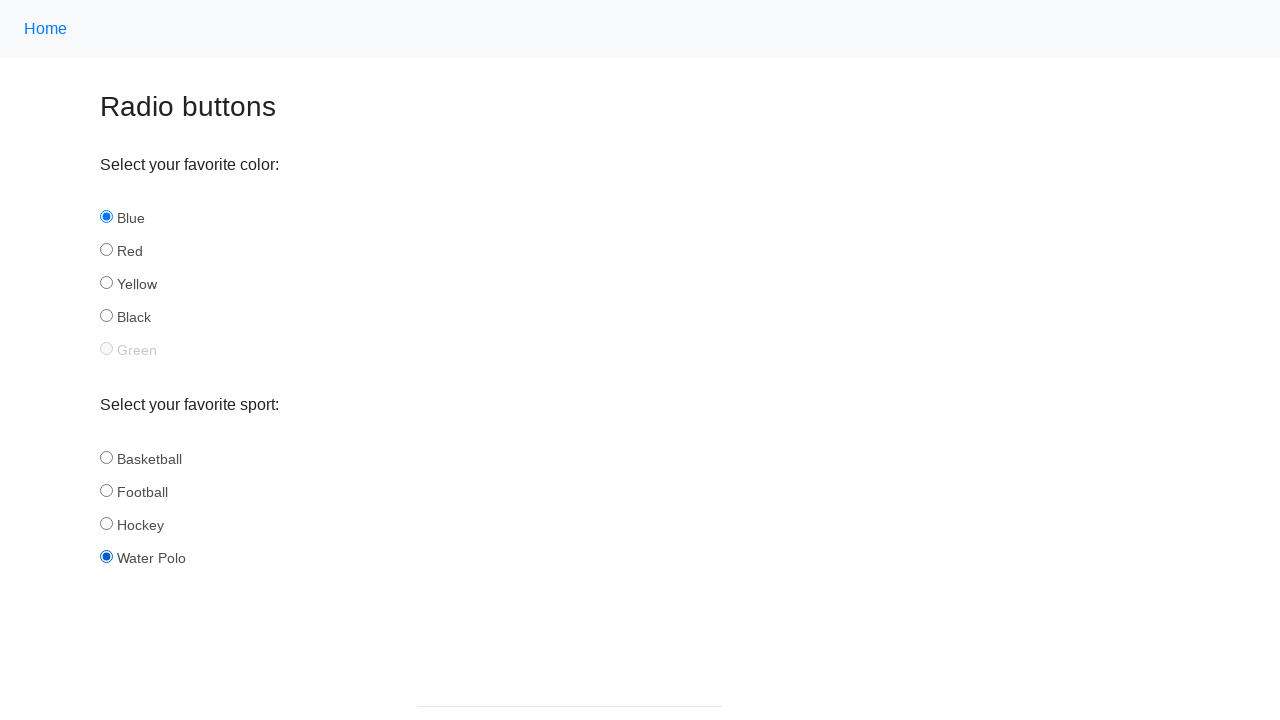

Verified radio button 'water_polo' is checked
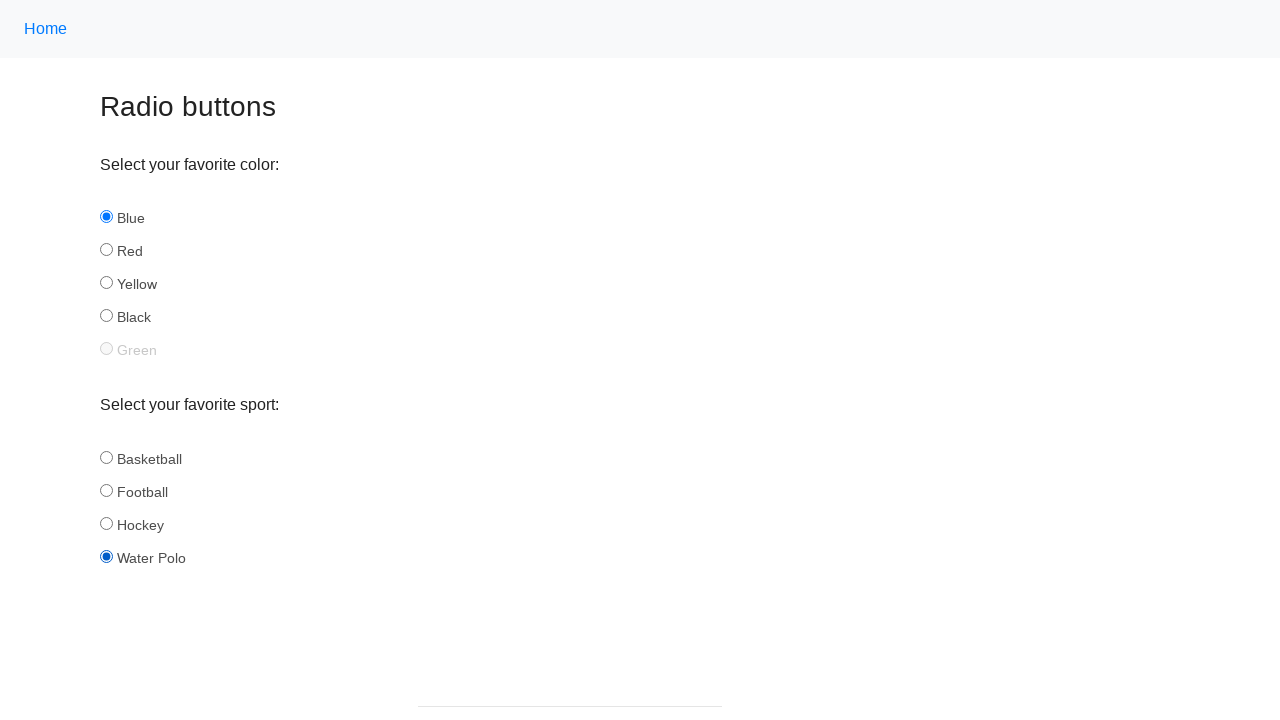

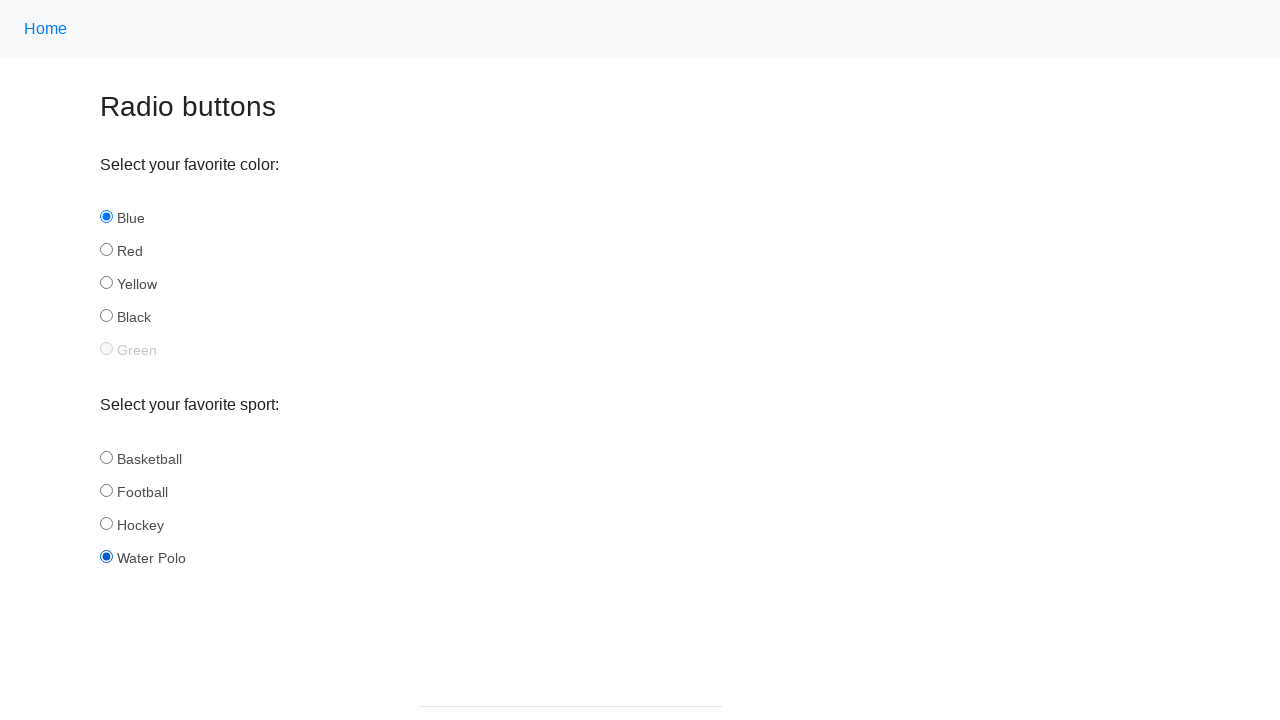